Tests opting out of A/B tests by adding an opt-out cookie before visiting the A/B test page, then navigating to verify the opt-out is already in effect.

Starting URL: http://the-internet.herokuapp.com

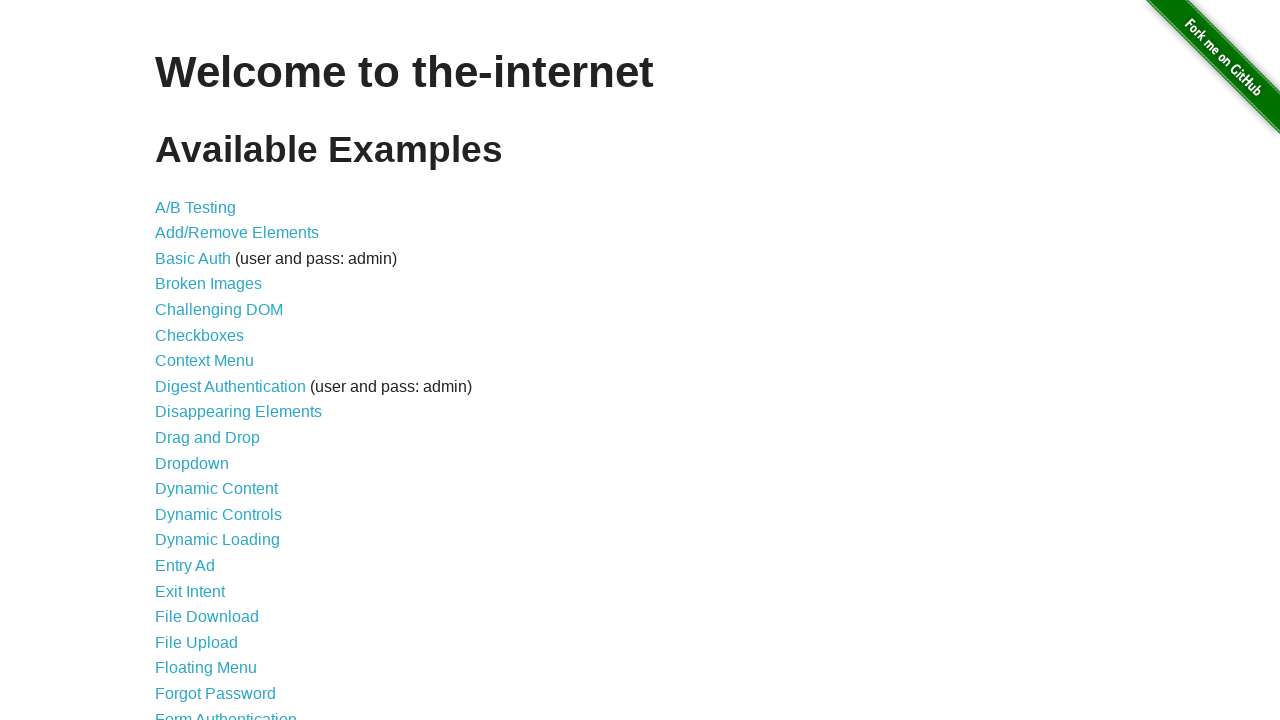

Added optimizelyOptOut cookie to prevent A/B test assignment
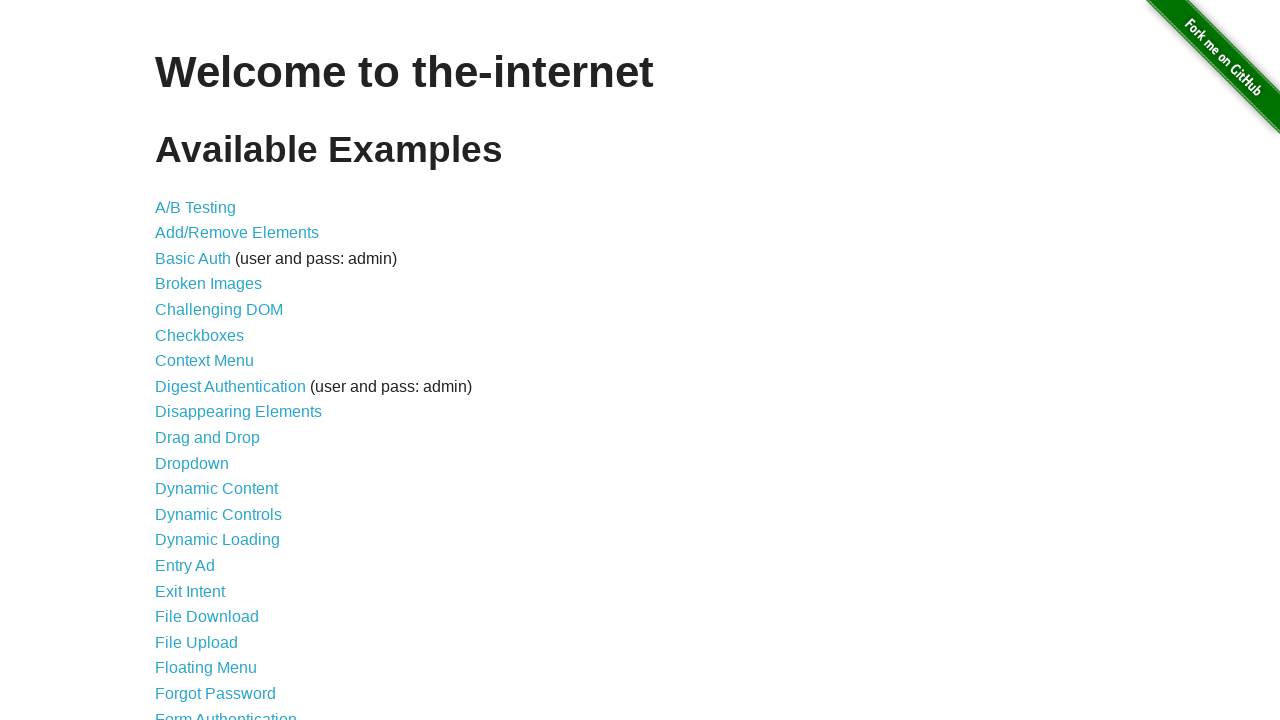

Navigated to A/B test page
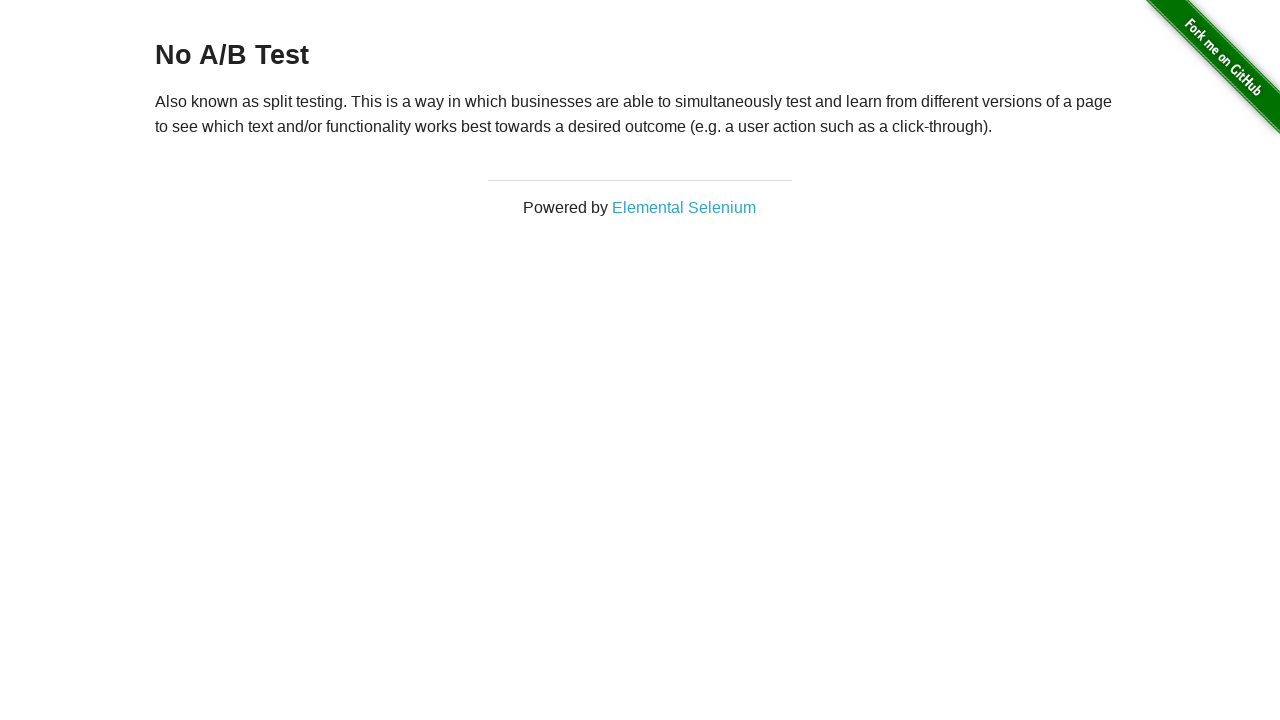

Waited for heading element to load
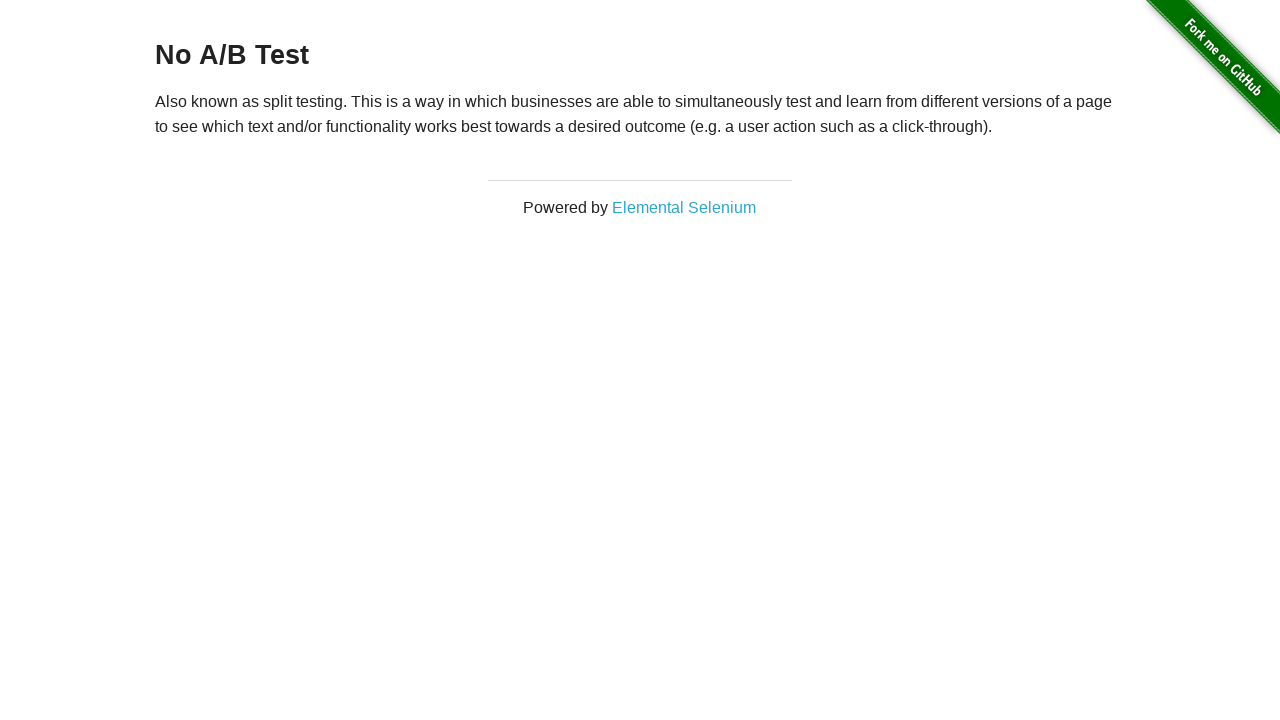

Retrieved heading text: 'No A/B Test'
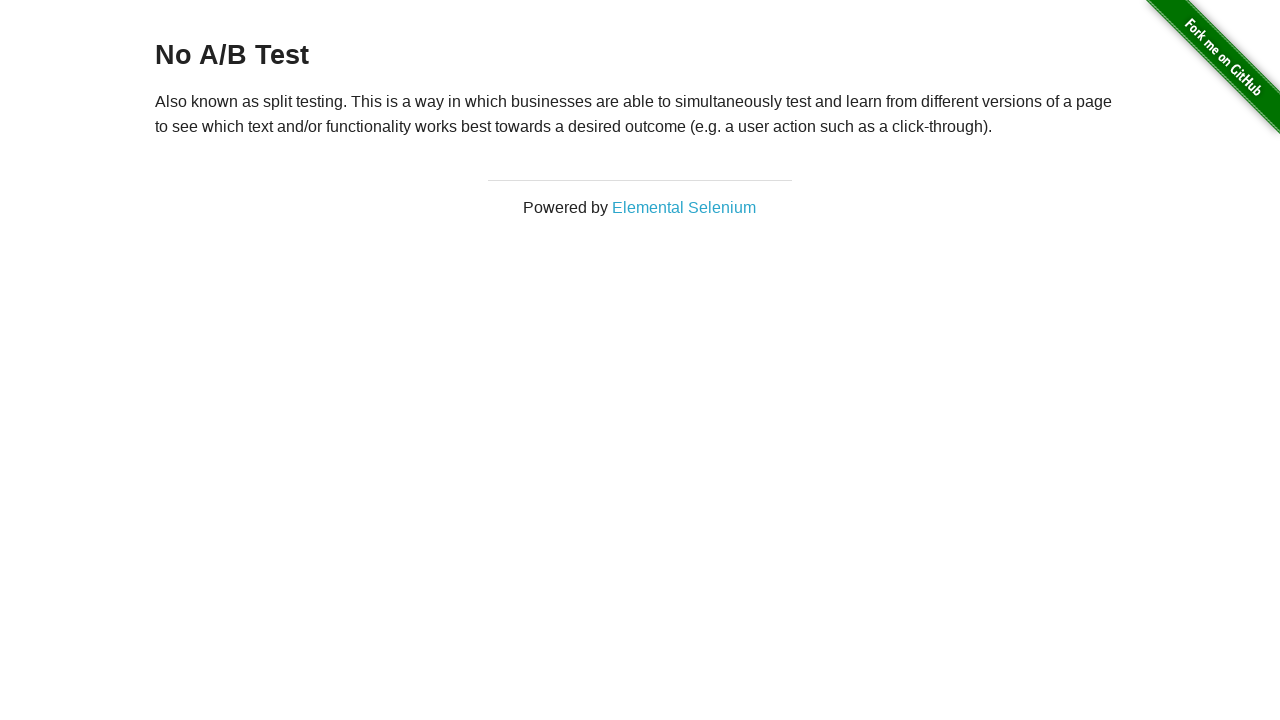

Verified heading shows 'No A/B Test' - opt-out cookie is working
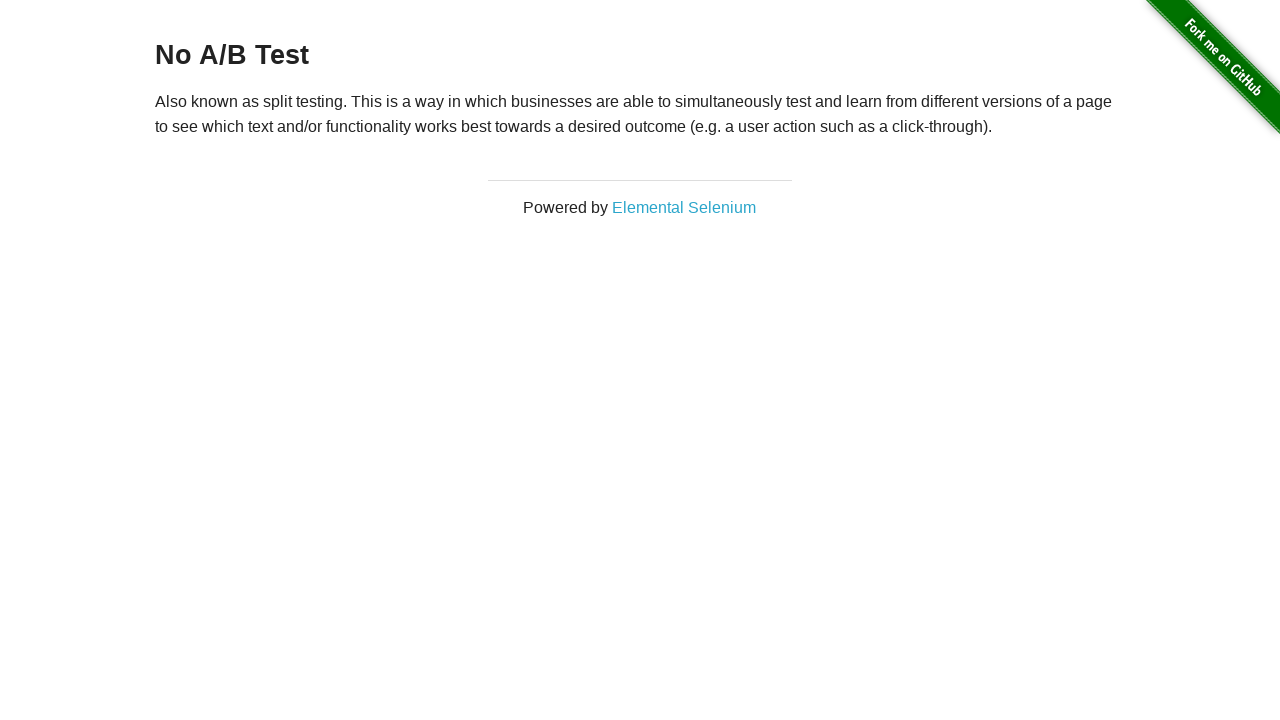

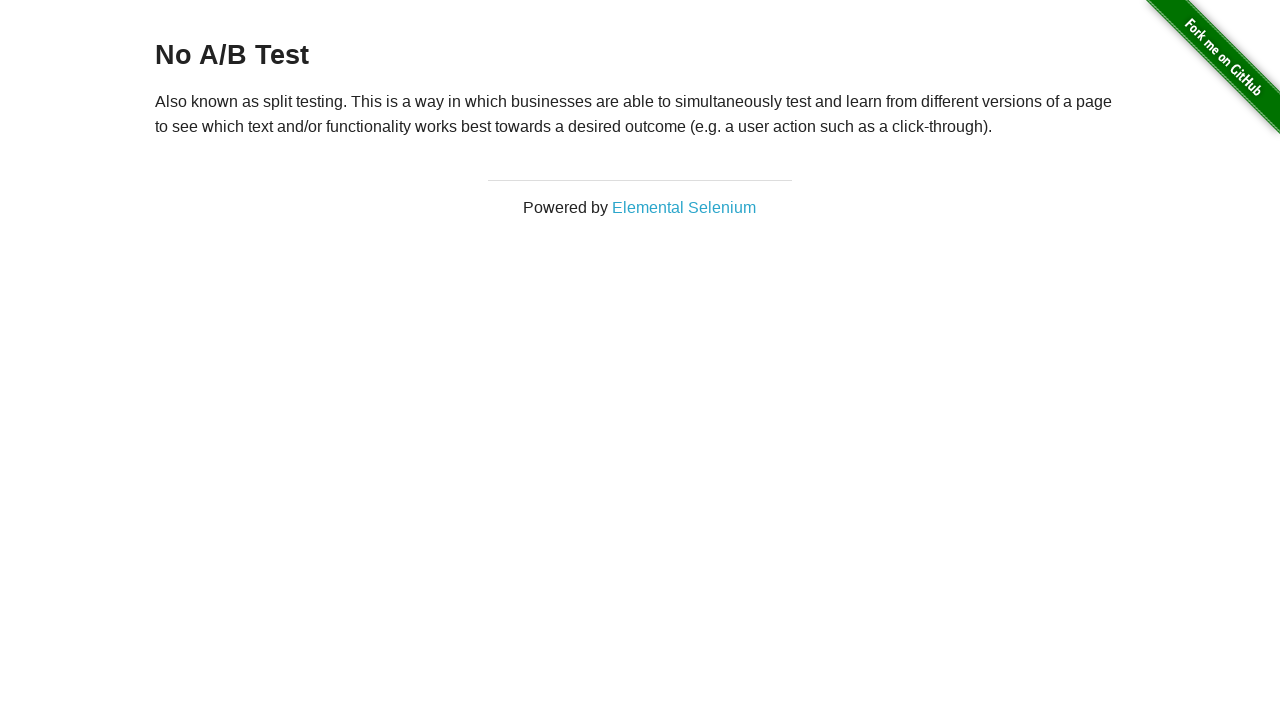